Tests checkbox toggle functionality on a webpage by checking if a checkbox is selected and clicking it to toggle its state.

Starting URL: https://mail.rediff.com/cgi-bin/login.cgi

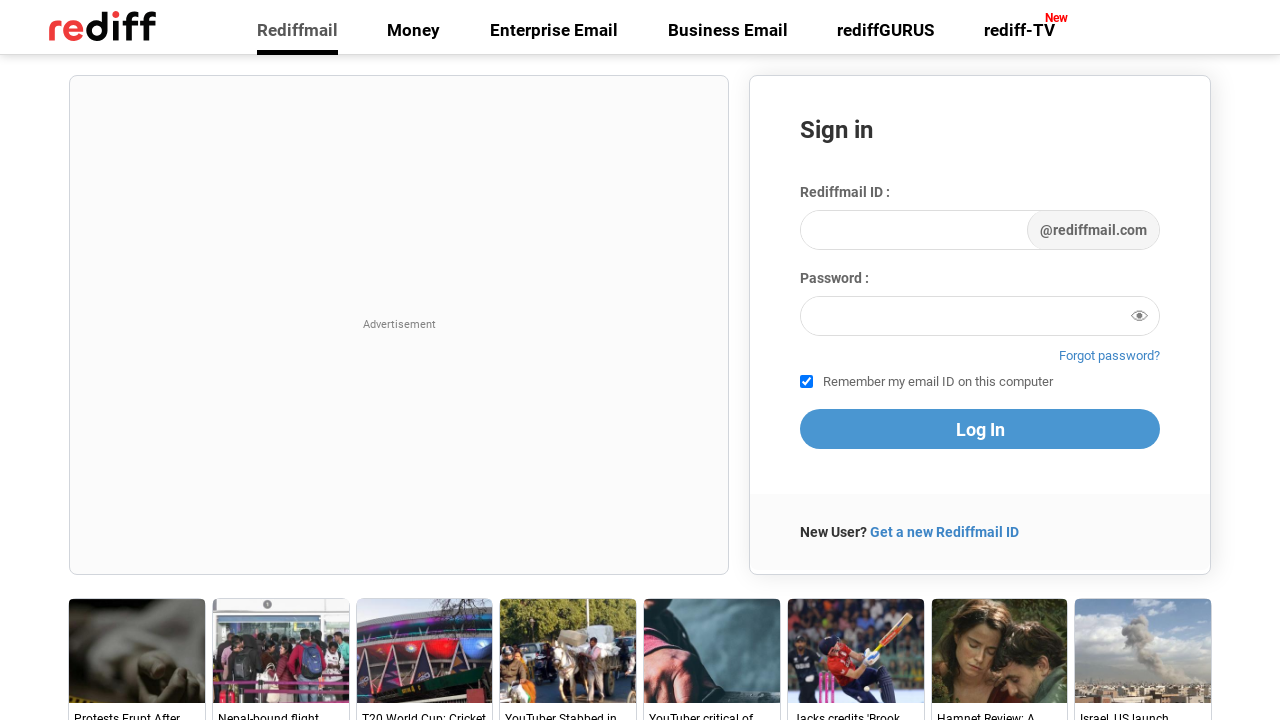

Located the remember me checkbox element
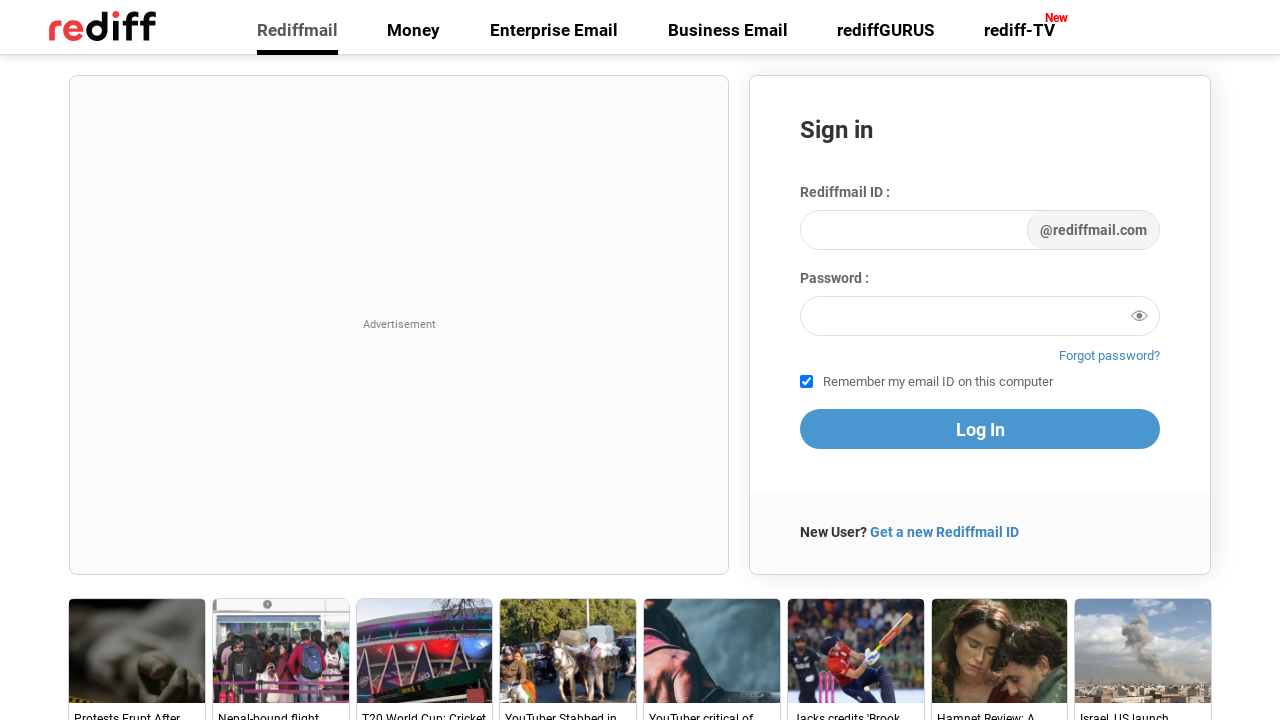

Checkbox became visible
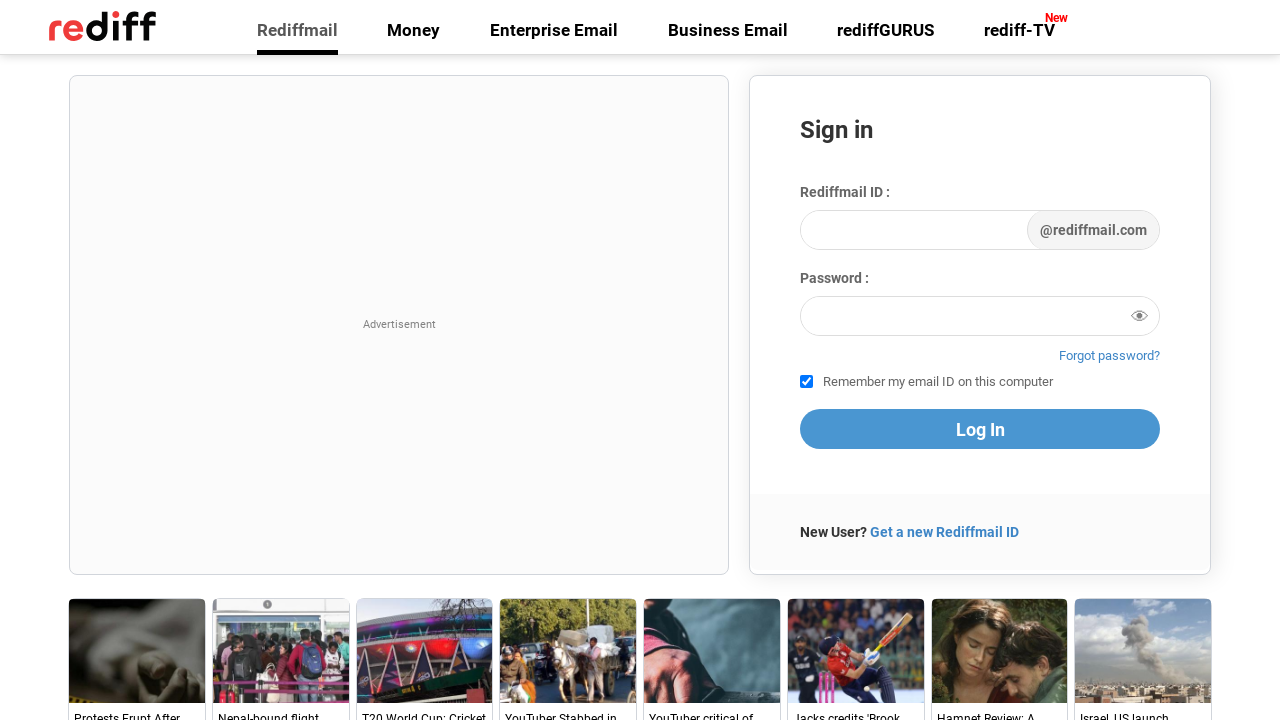

Checkbox is currently checked
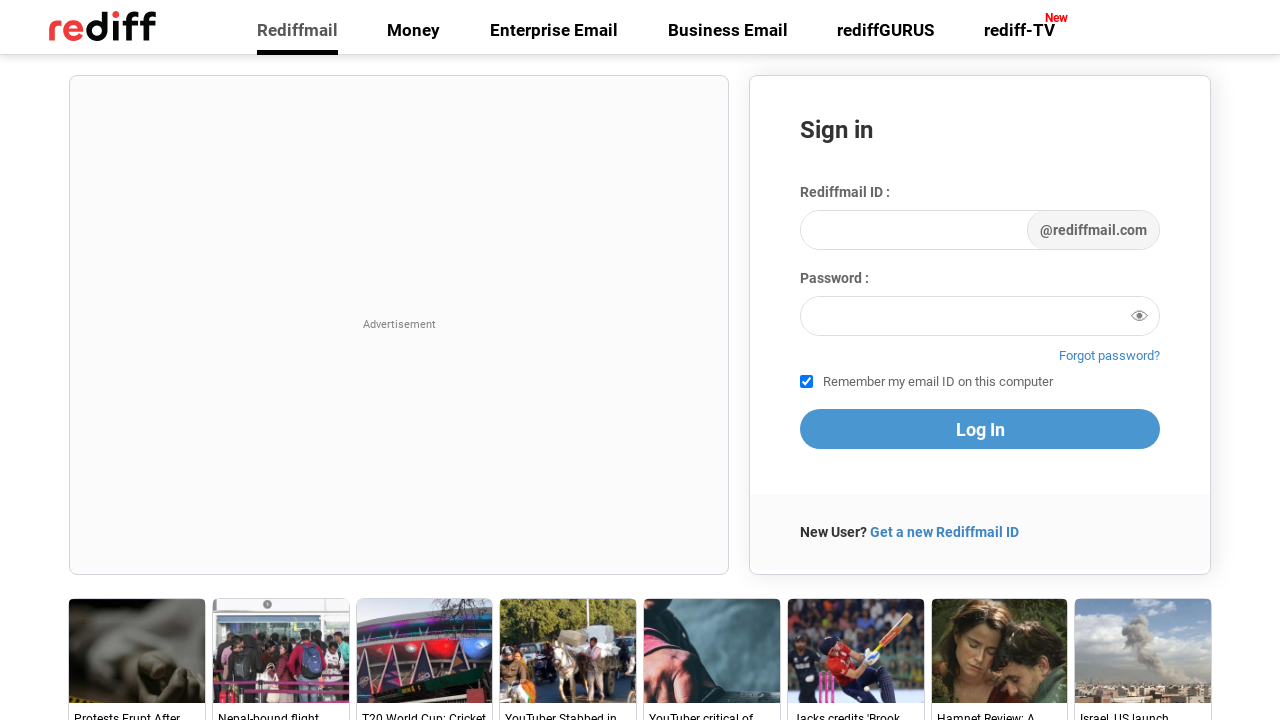

Unchecked the checkbox by clicking it at (806, 382) on #remember
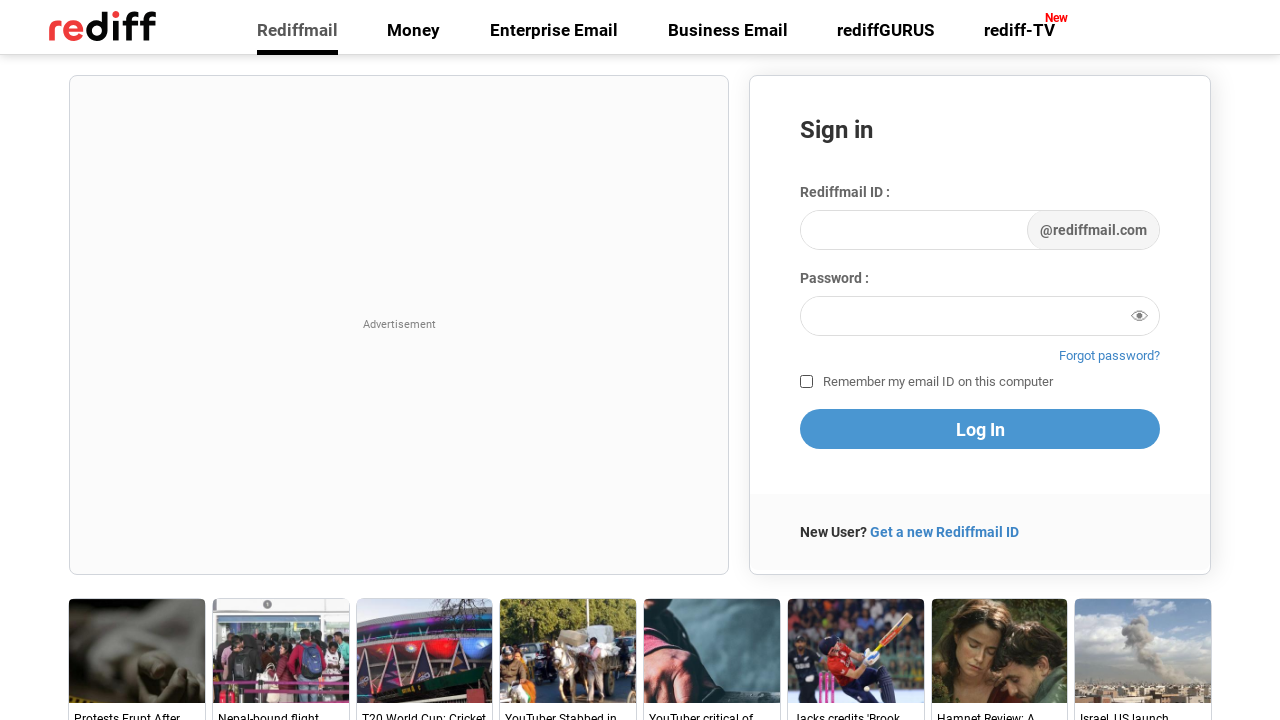

Waited 1000ms for checkbox state change to complete
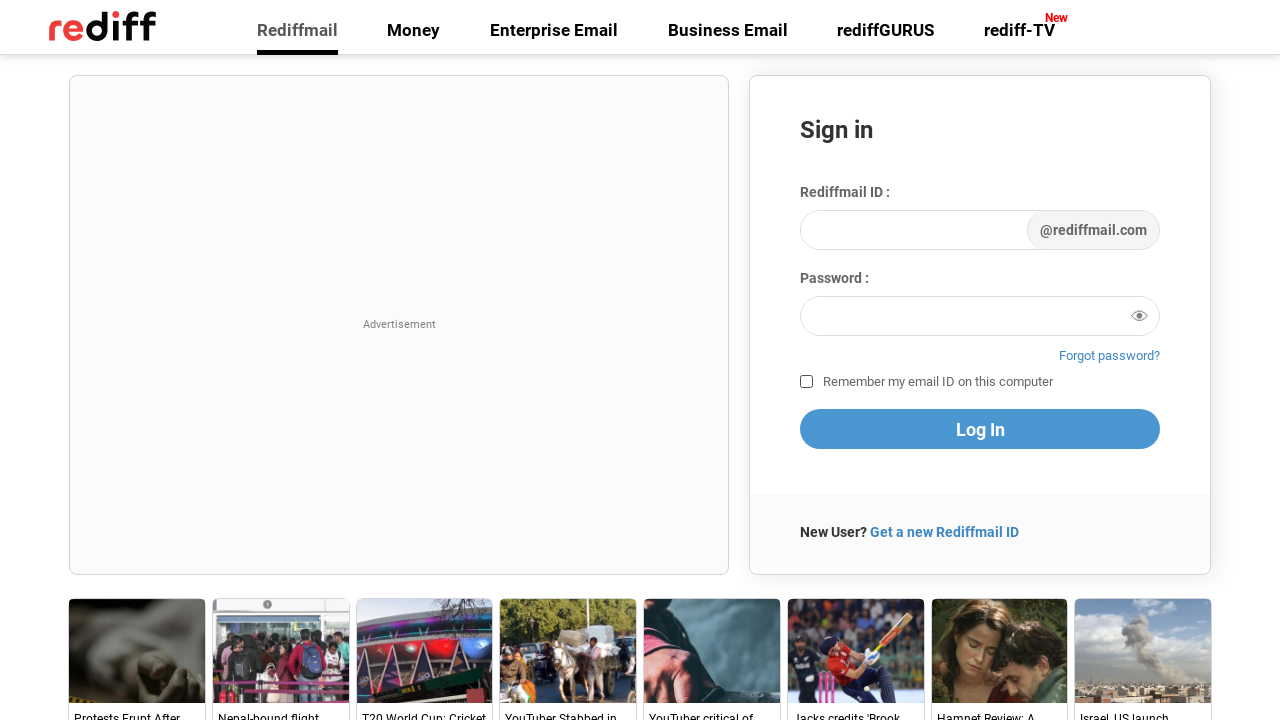

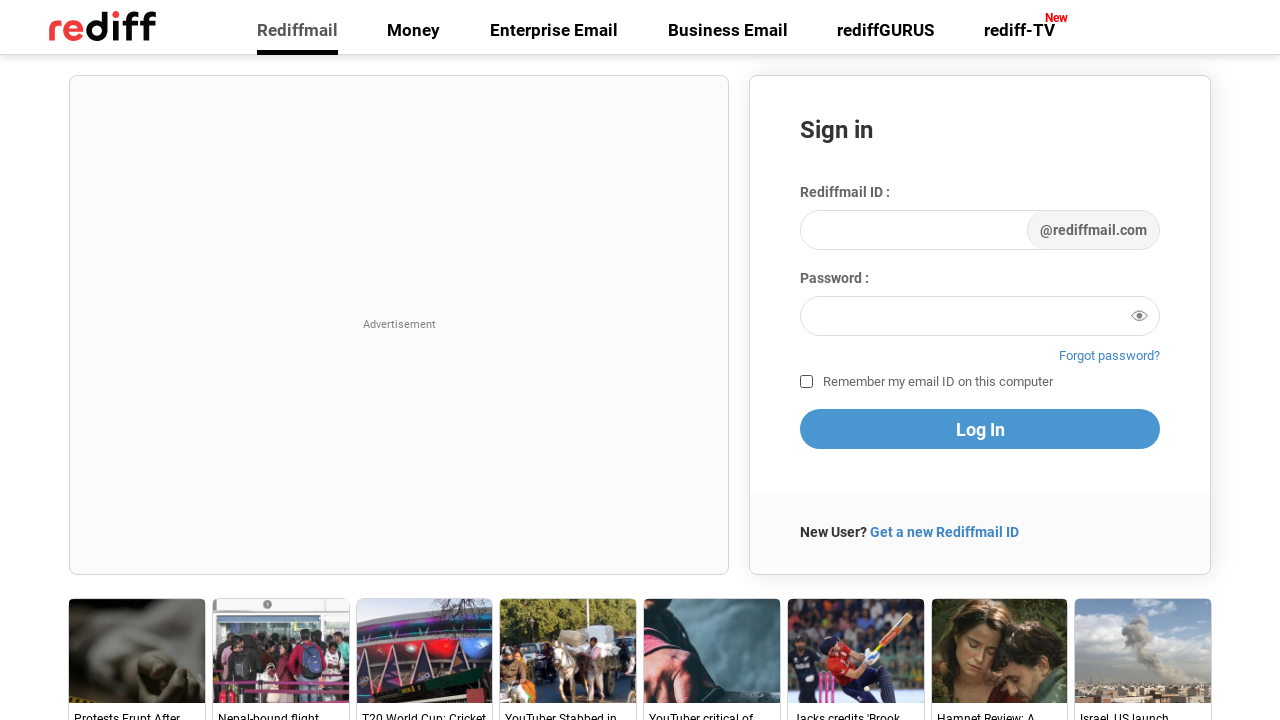